Tests multi-select dropdown functionality by selecting multiple options (Volvo and Audi) from a multi-select element on the page.

Starting URL: http://www.omayo.blogspot.com

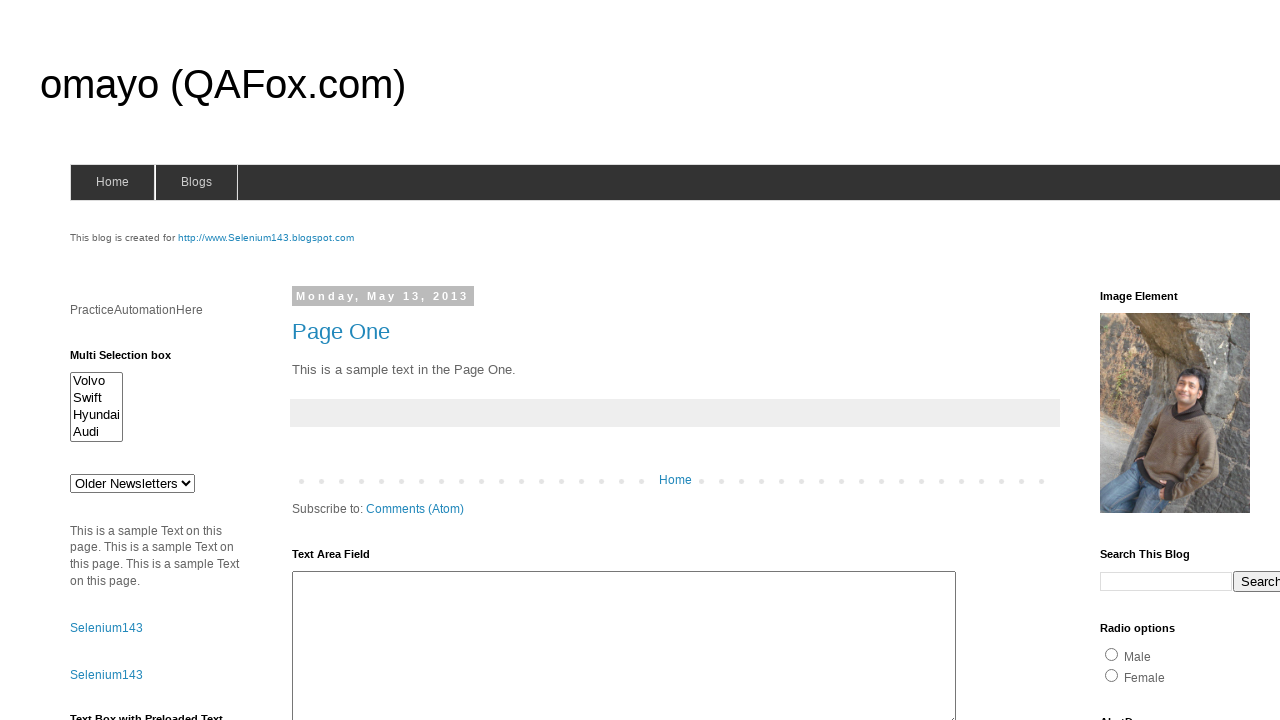

Multi-select dropdown element became visible
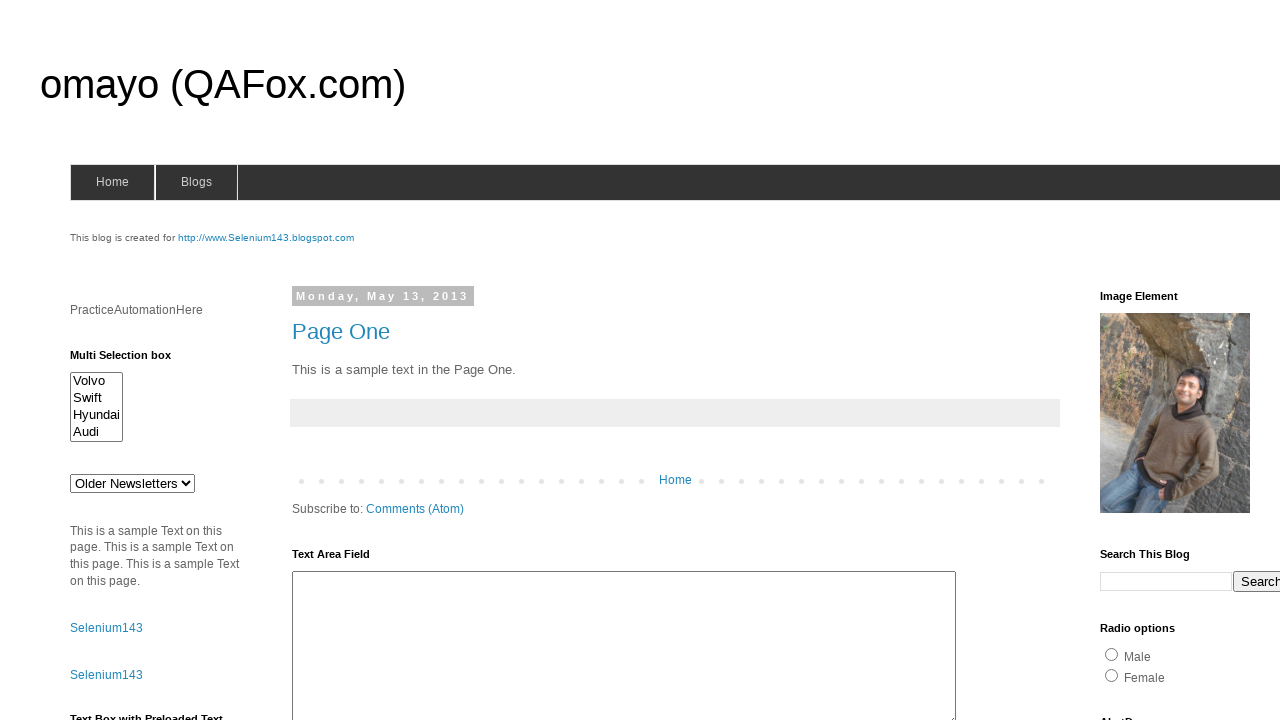

Selected 'Volvo' from multi-select dropdown on #multiselect1
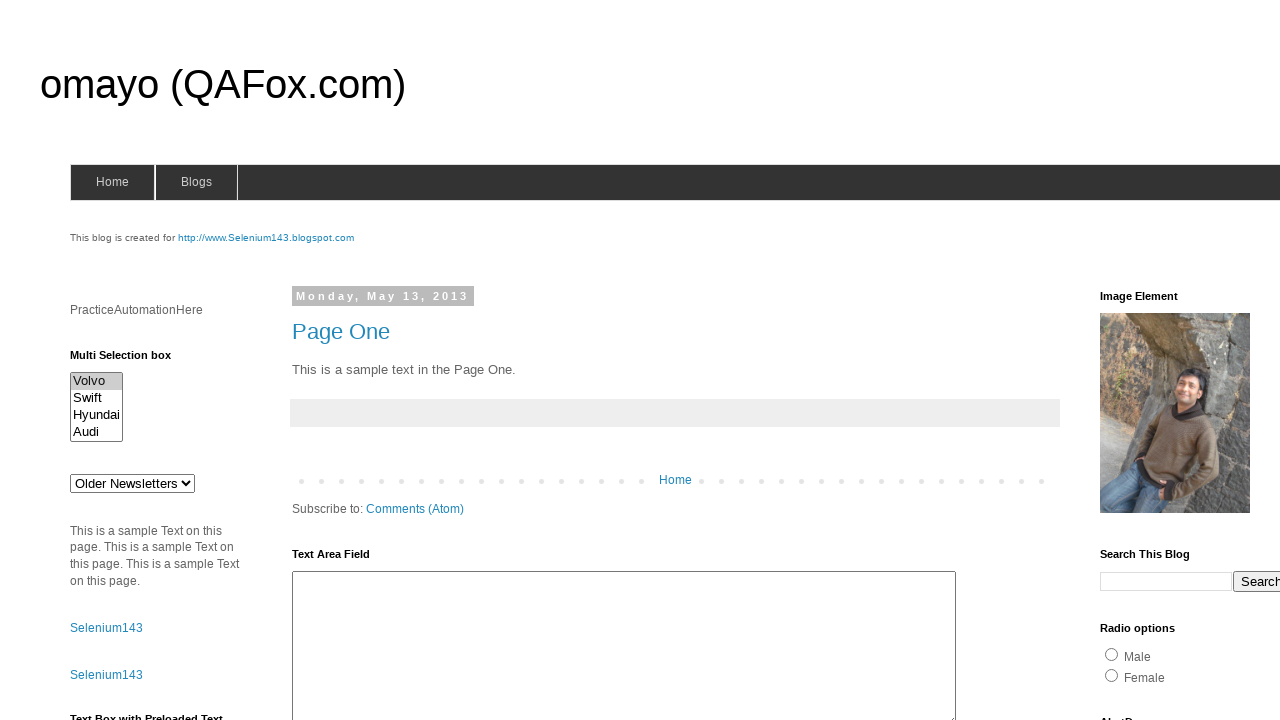

Selected 'Audi' from multi-select dropdown (added to existing selection) on #multiselect1
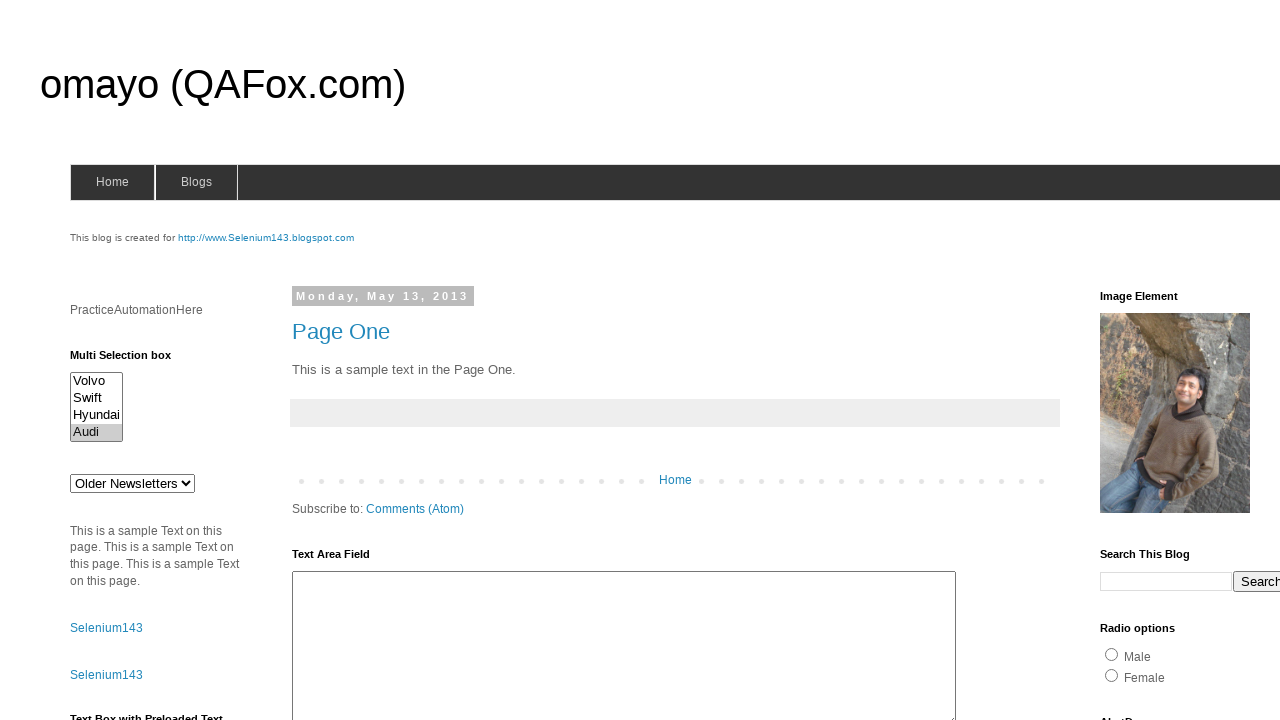

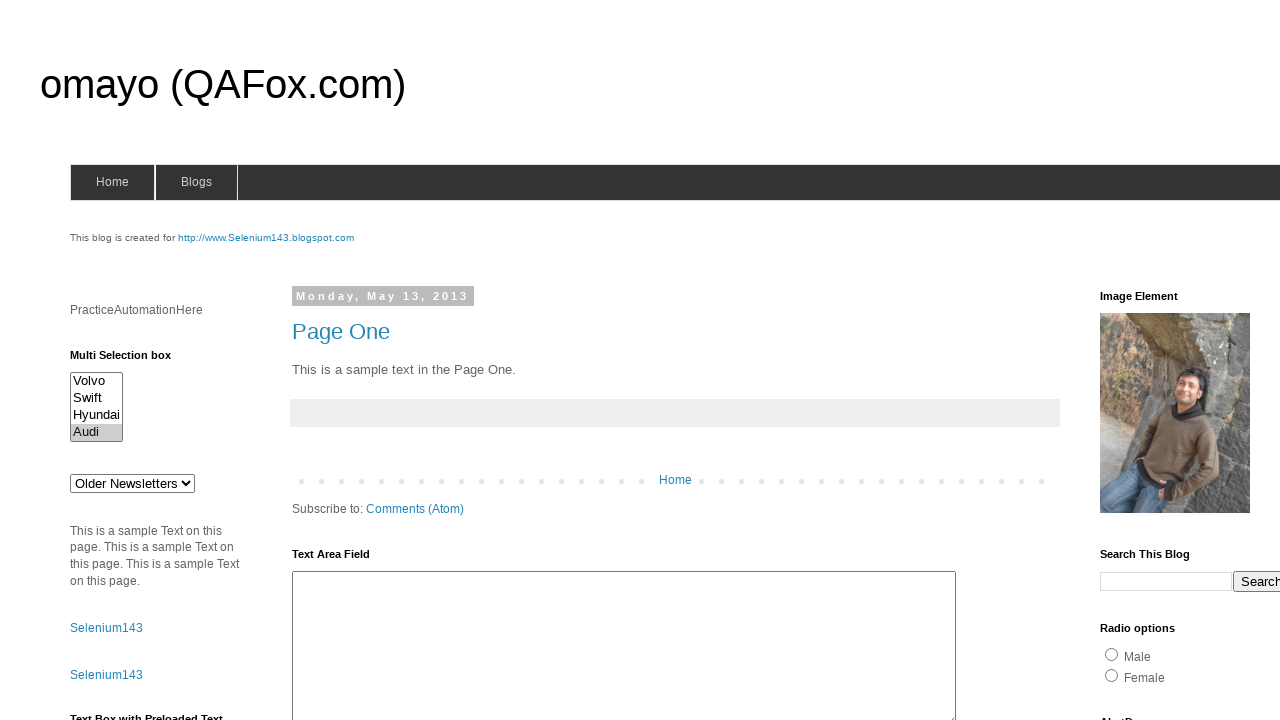